Tests autocomplete suggestion field by typing and selecting from suggestions

Starting URL: https://trytestingthis.netlify.app/

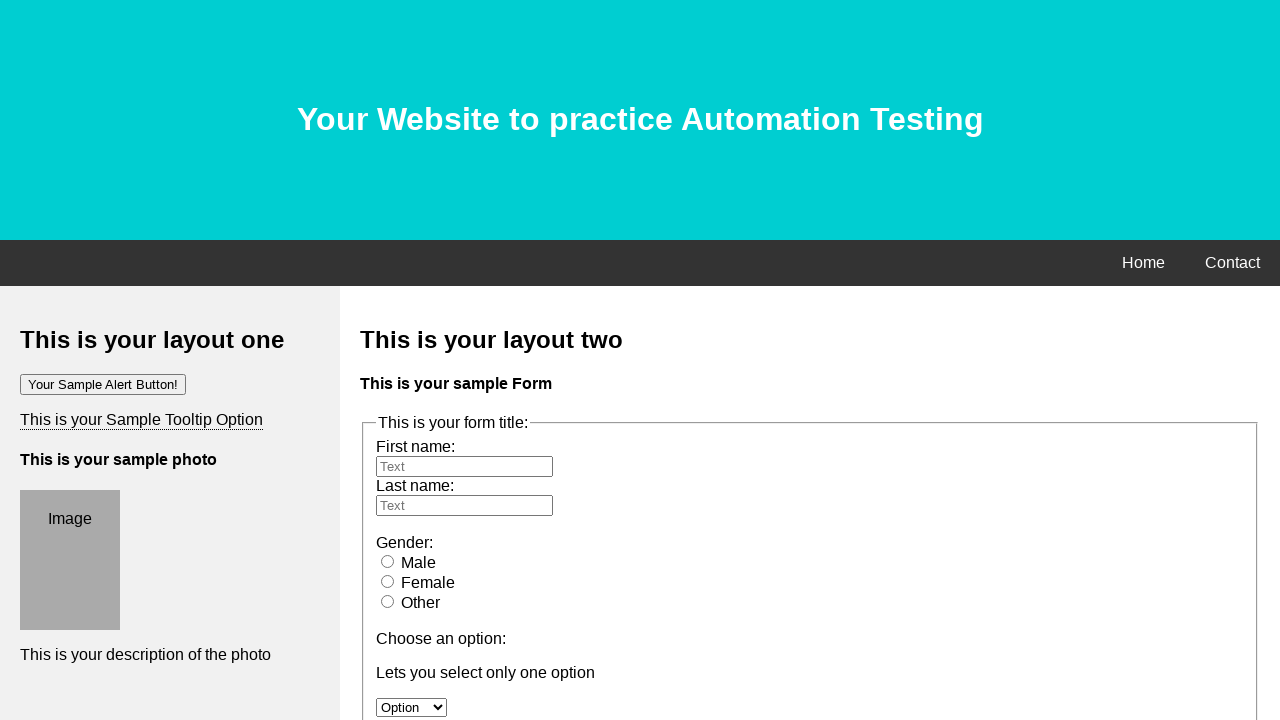

Typed 'Mint' in the Options autocomplete field on input[name='Options']
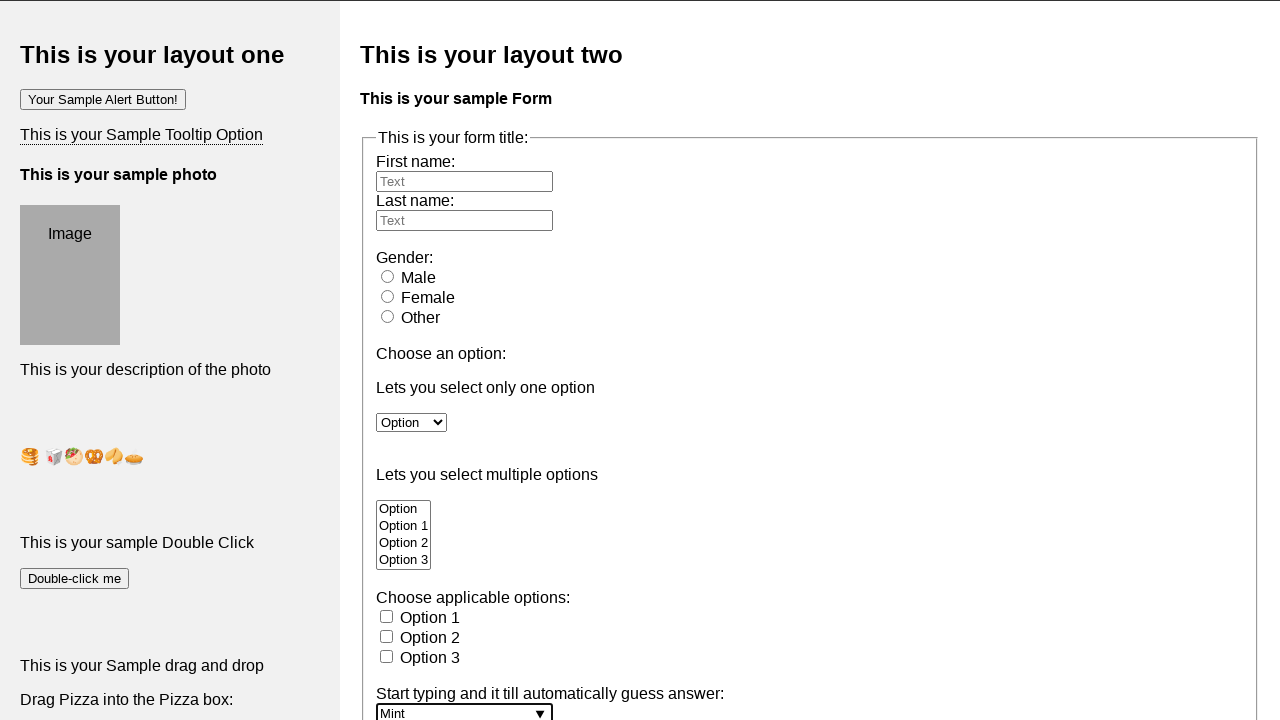

Pressed ArrowDown to navigate to first suggestion on input[name='Options']
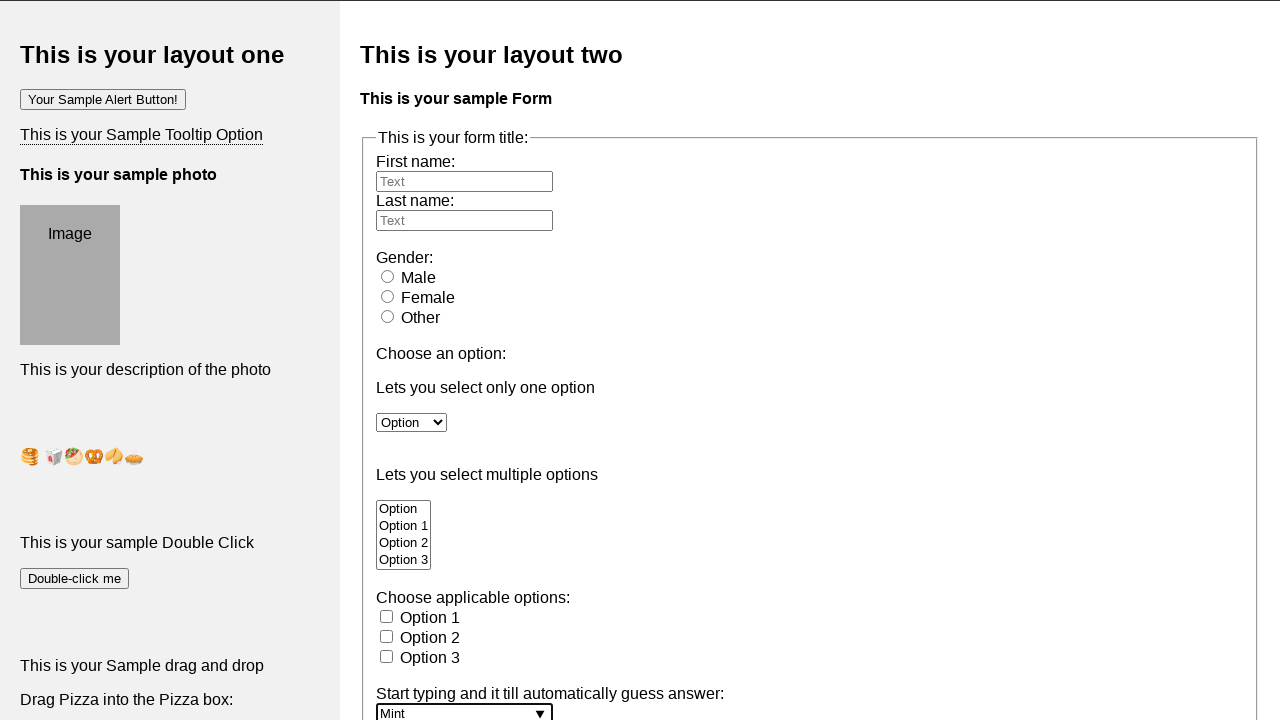

Pressed Enter to select the suggestion on input[name='Options']
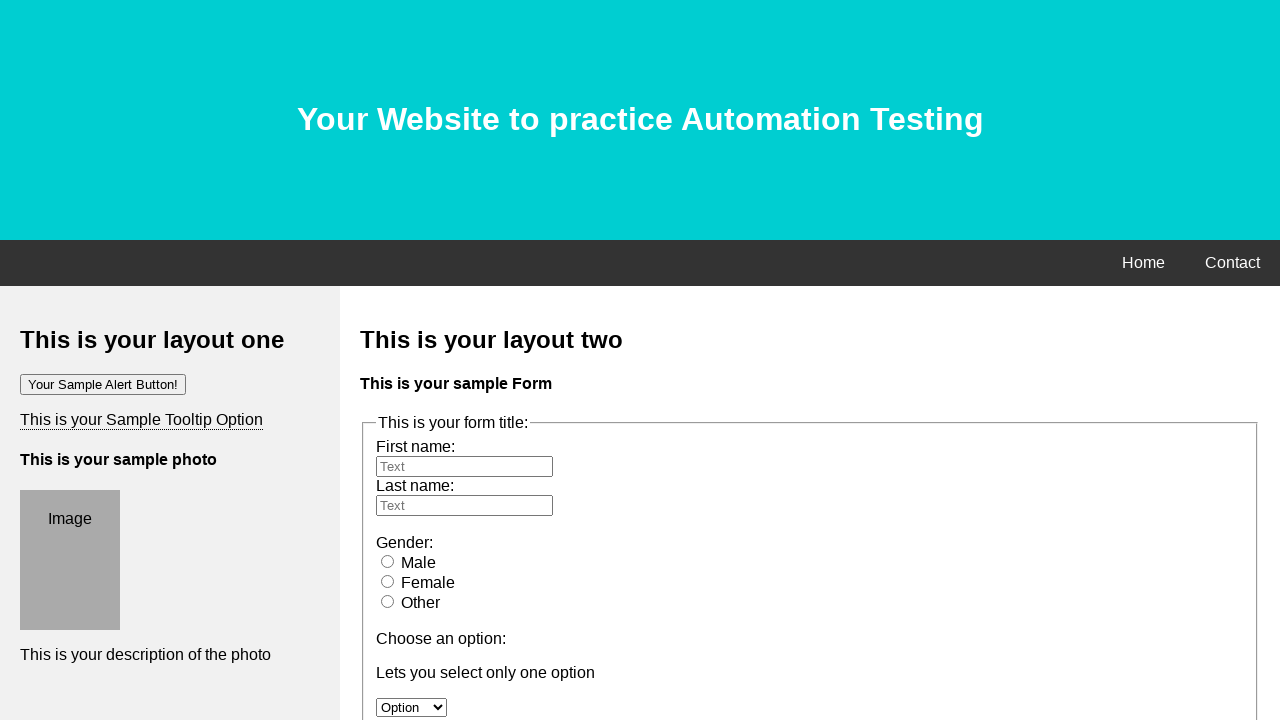

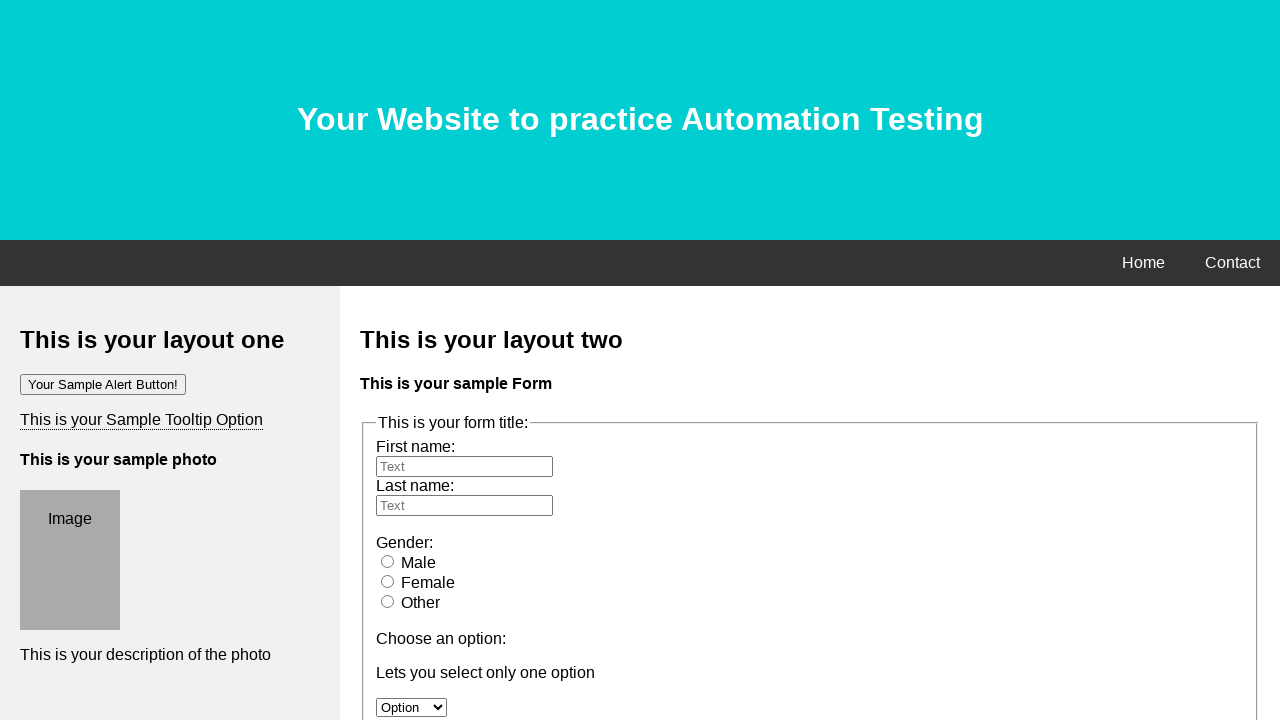